Tests the search functionality on Macaulay Library by entering a bird name query, submitting the search, and then filtering results to show only audio media types.

Starting URL: https://www.macaulaylibrary.org/

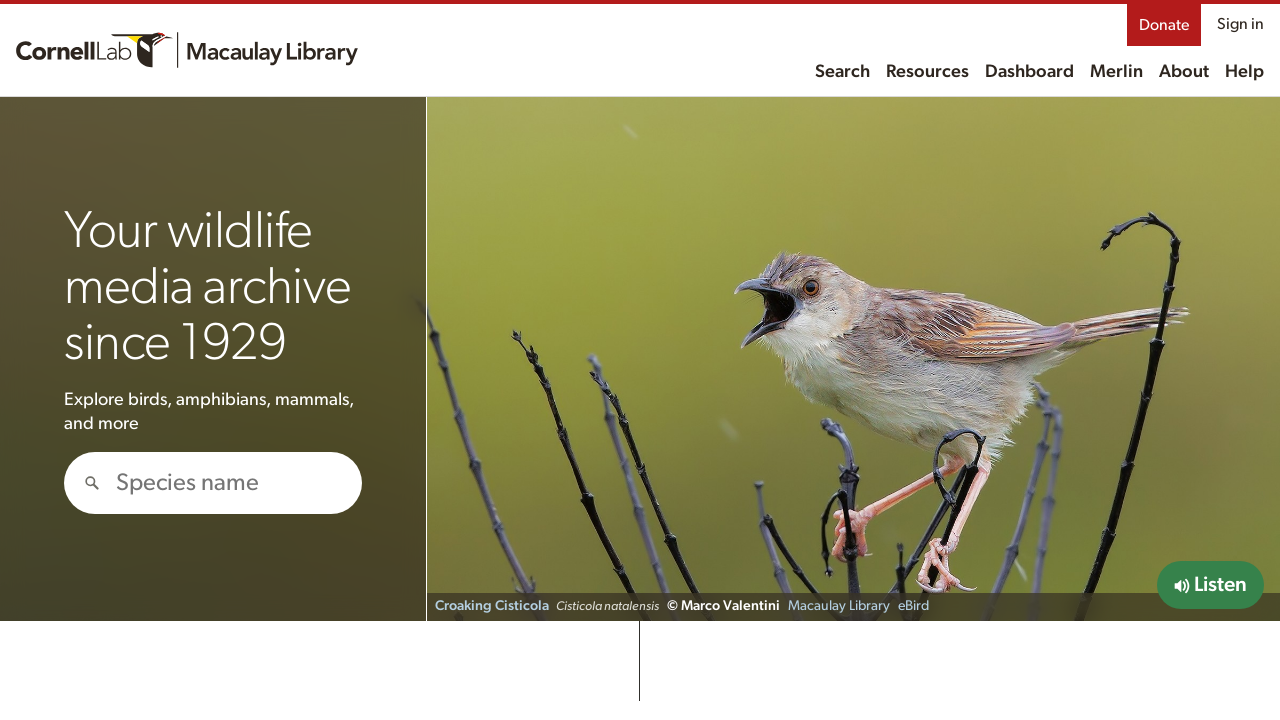

Filled search box with 'American Robin' on #hero-search
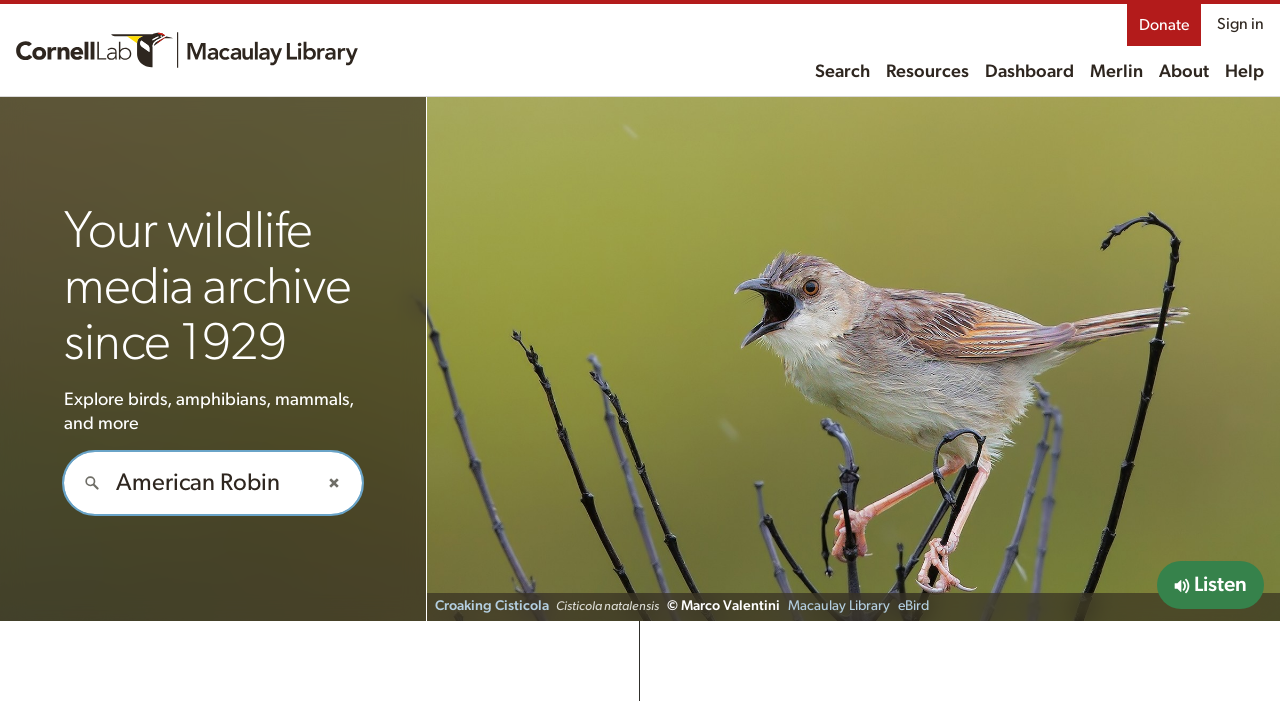

Waited for search suggestions to load
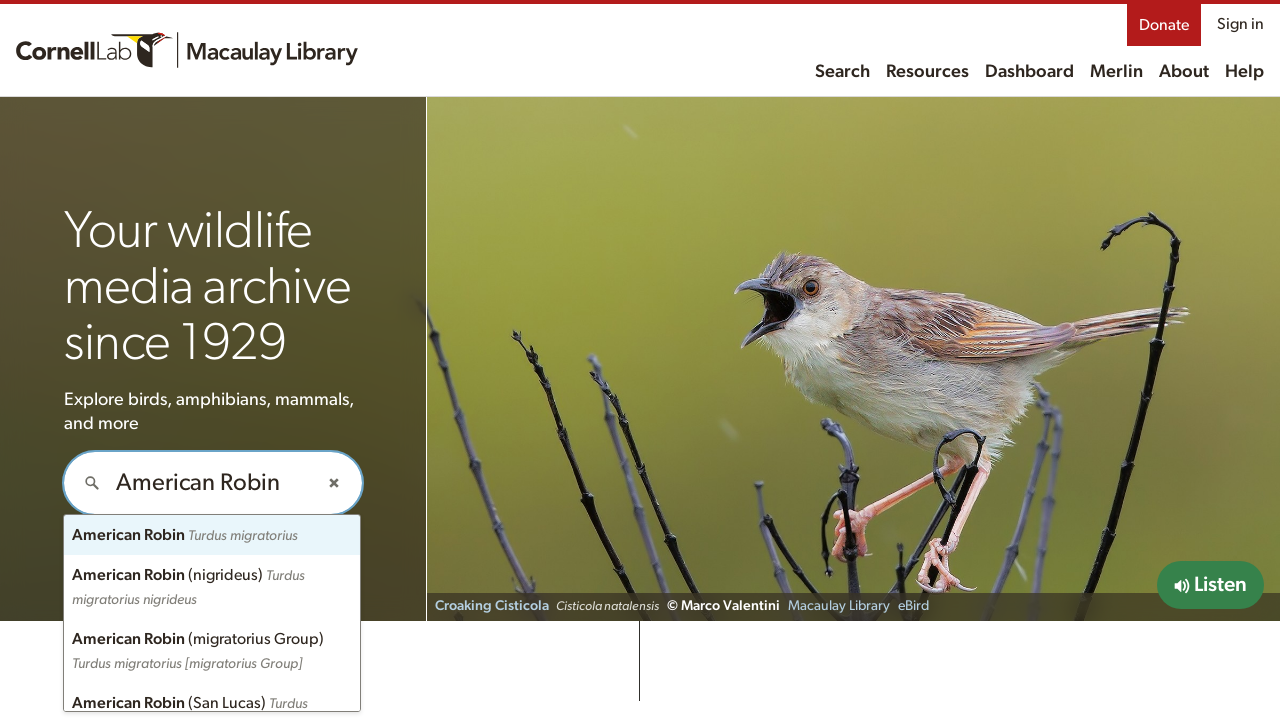

Pressed Enter to submit search query on #hero-search
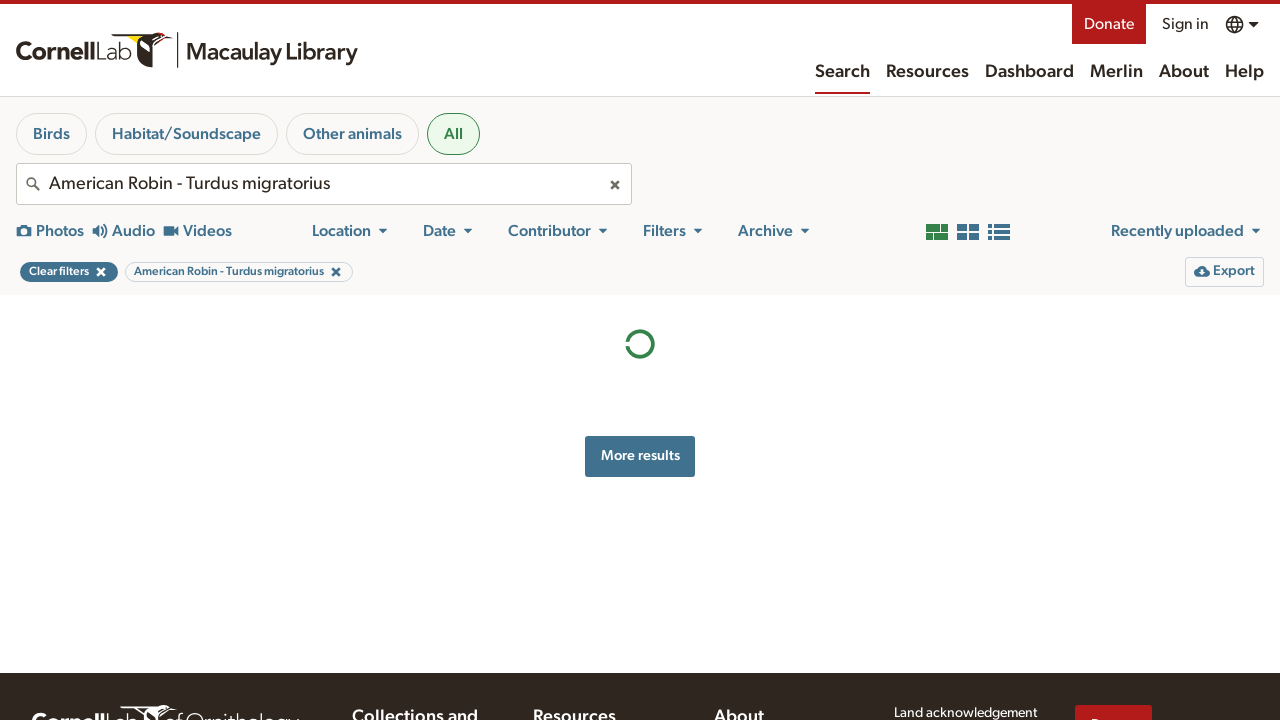

Waited for search results to load
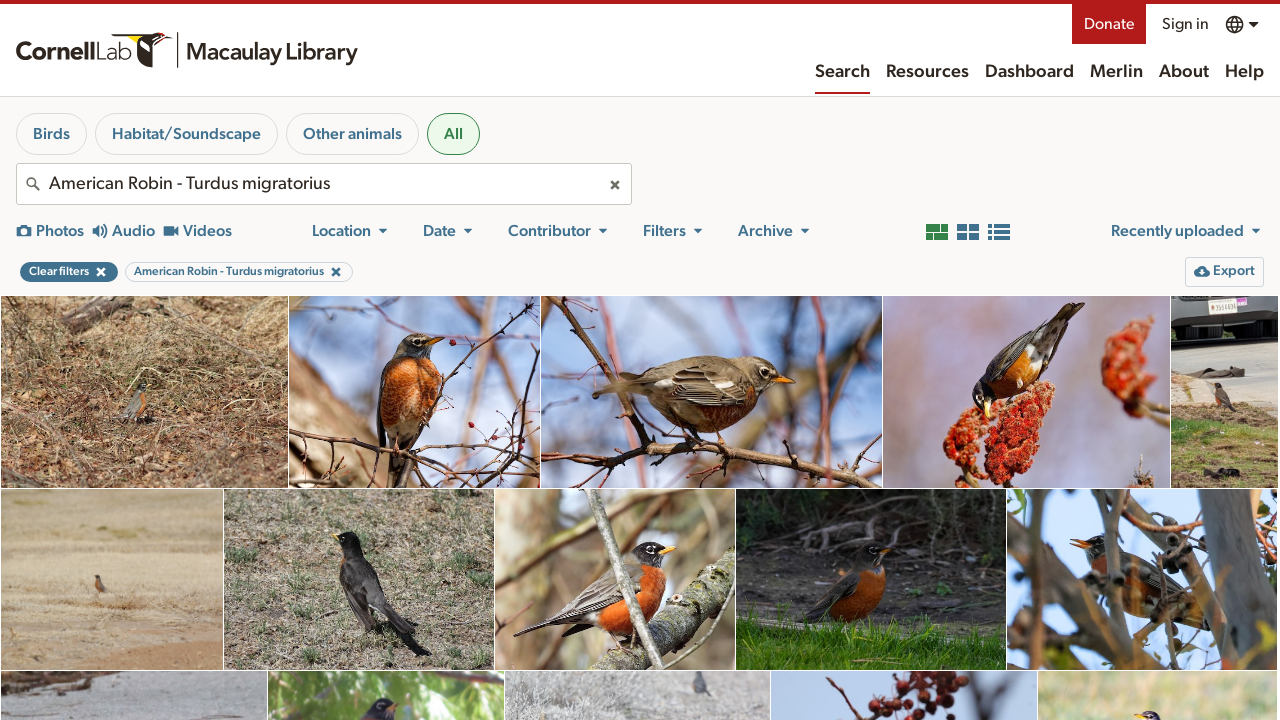

Navigated to filtered URL with audio media type filter applied
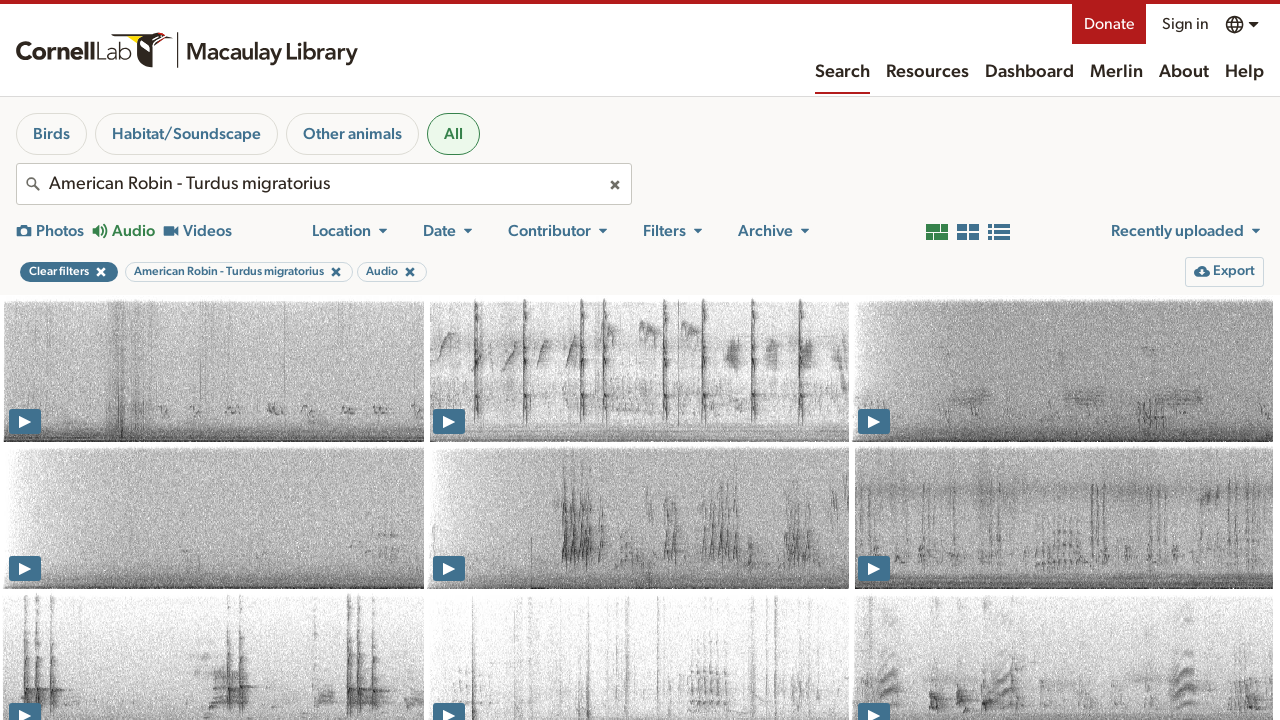

Filtered audio results loaded successfully
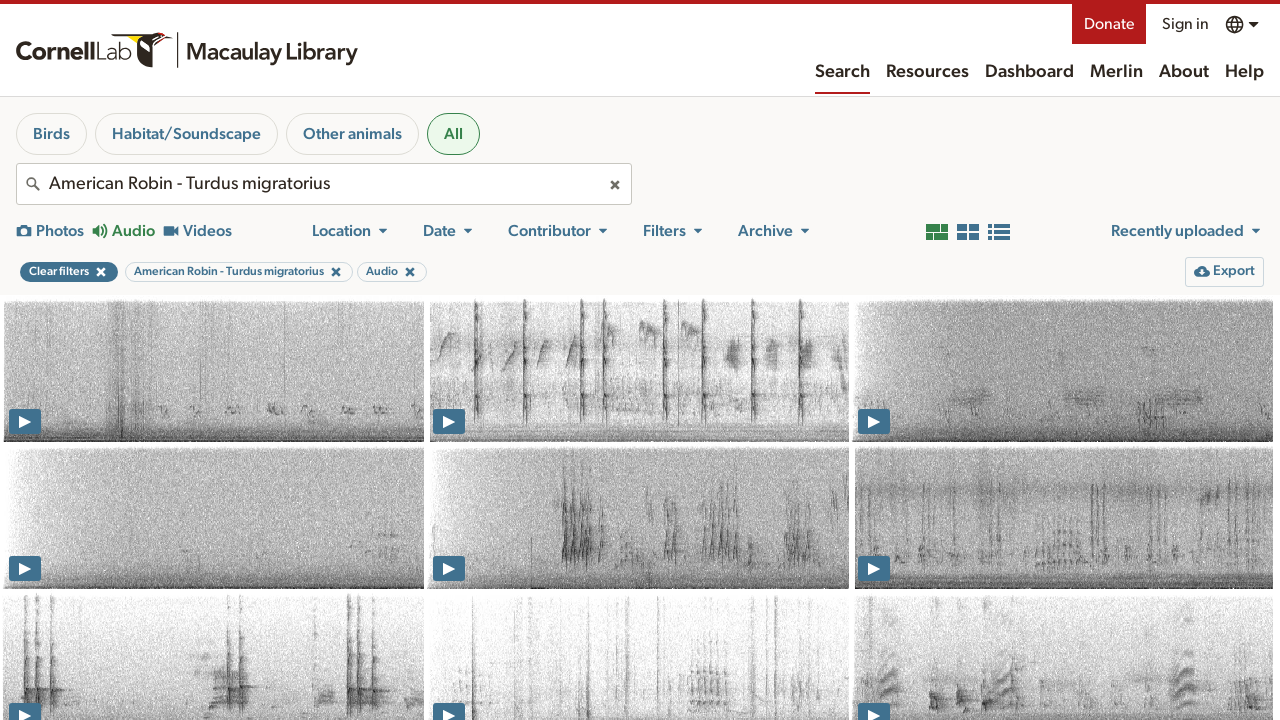

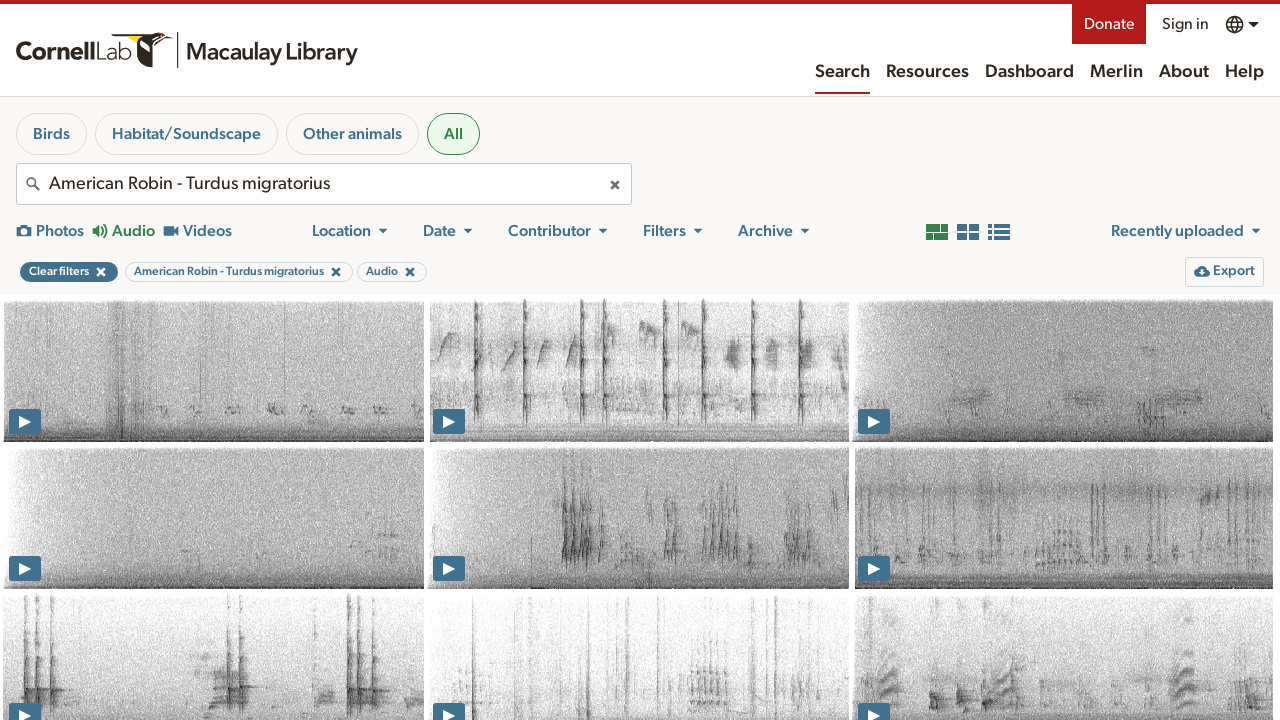